Navigates to the Auto Loan Calculator page on calculator.net through the Financial Calculators menu

Starting URL: http://www.calculator.net/

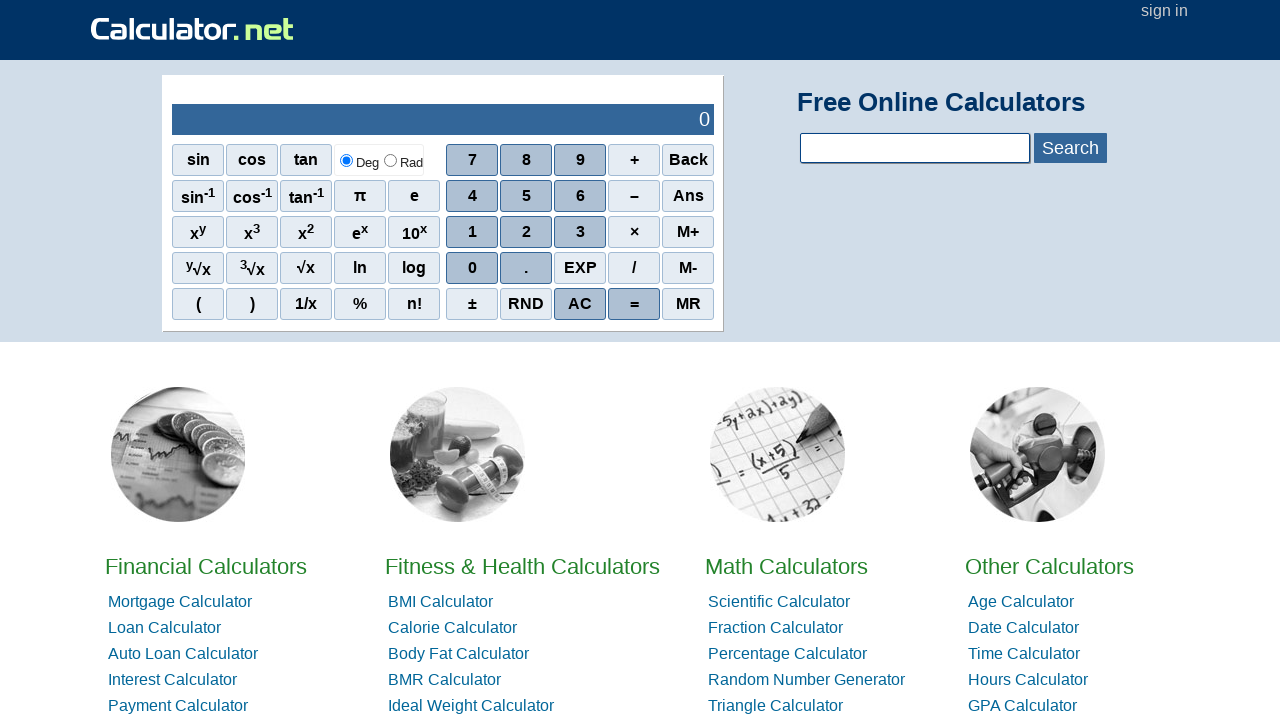

Clicked on Financial Calculators link at (206, 566) on text=Financial Calculators
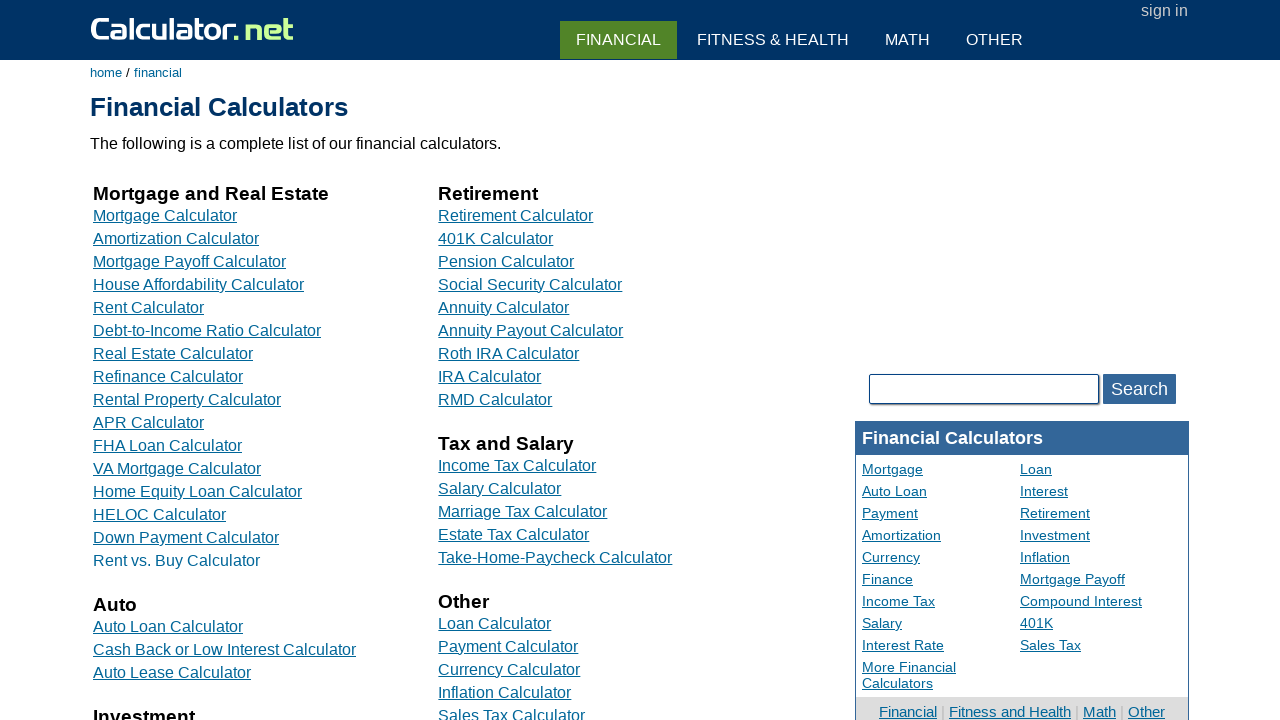

Clicked on Auto Loan Calculator link at (168, 626) on text=Auto Loan Calculator
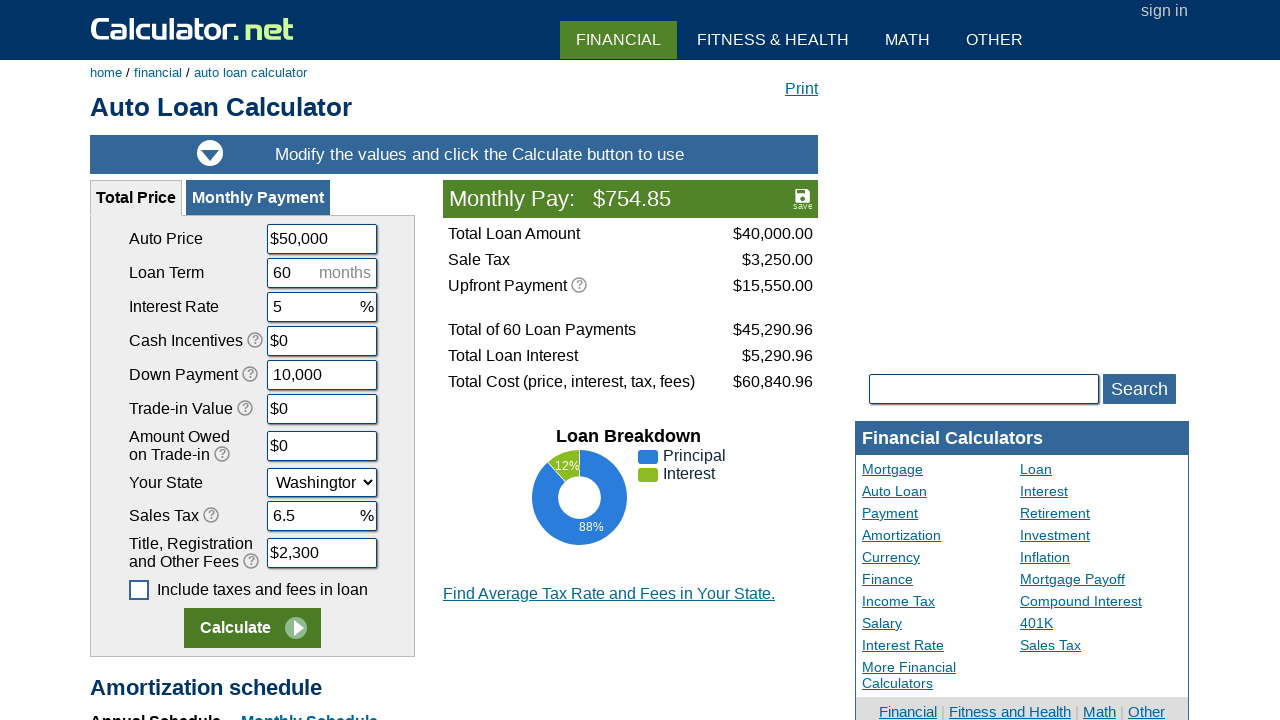

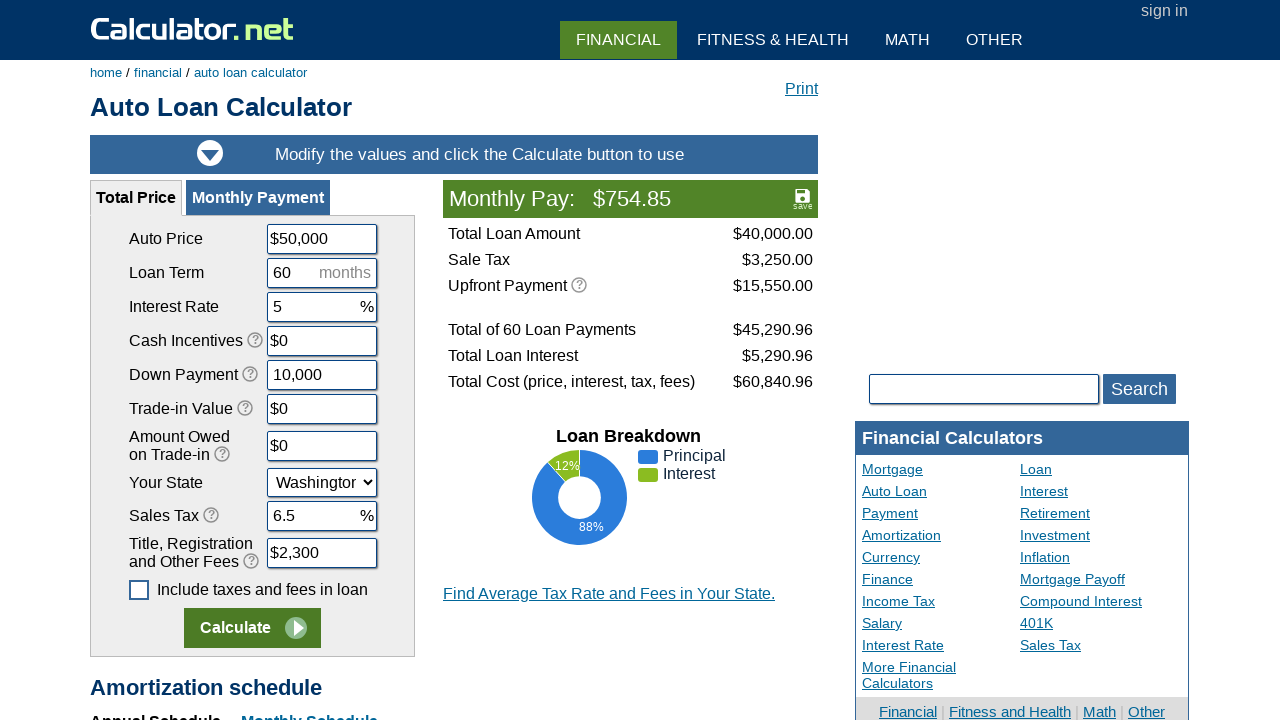